Tests dynamic content loading by clicking a Start button and waiting for a "Hello World!" header to become visible on the page

Starting URL: https://the-internet.herokuapp.com/dynamic_loading/1

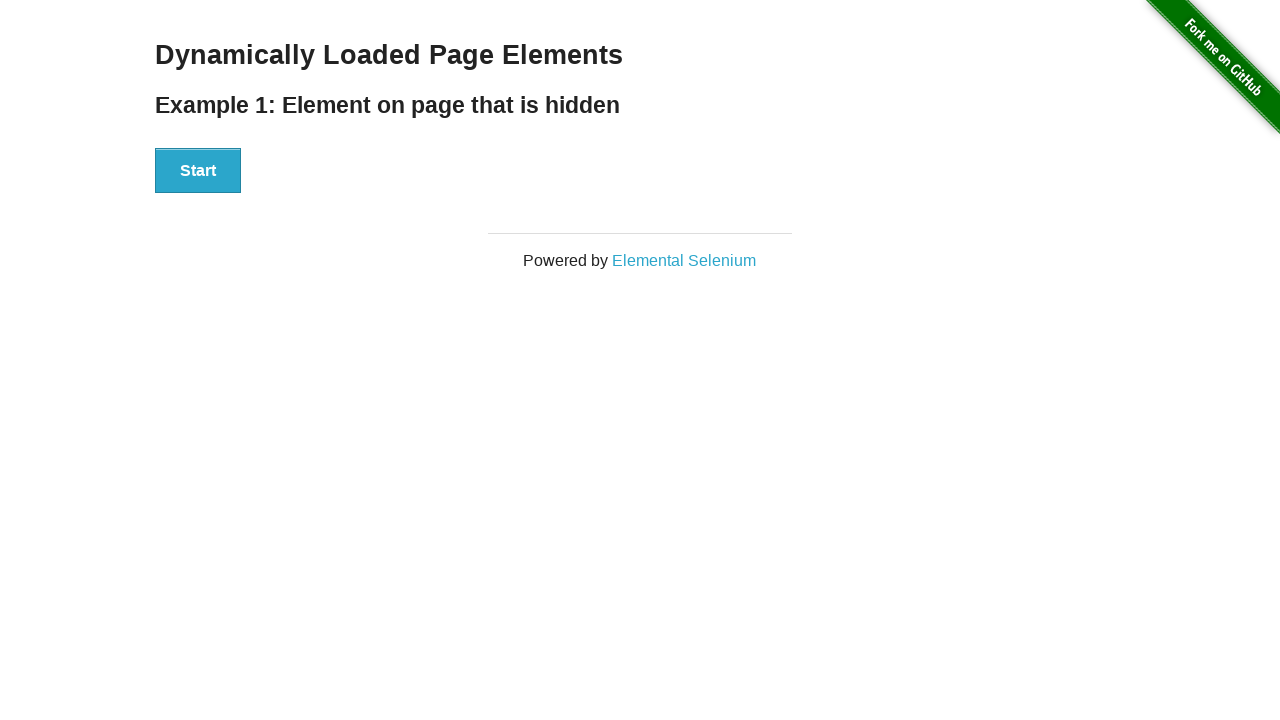

Navigated to dynamic loading test page
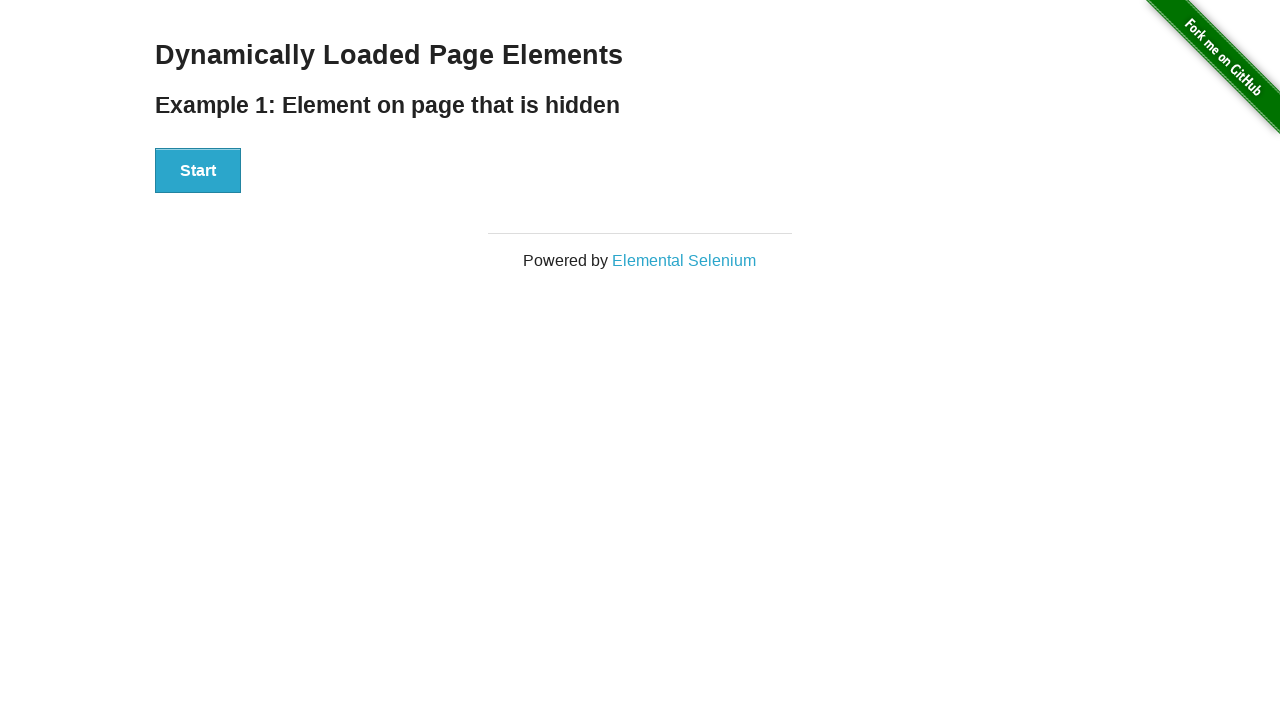

Clicked the Start button to trigger dynamic content loading at (198, 171) on xpath=//button[text()='Start']
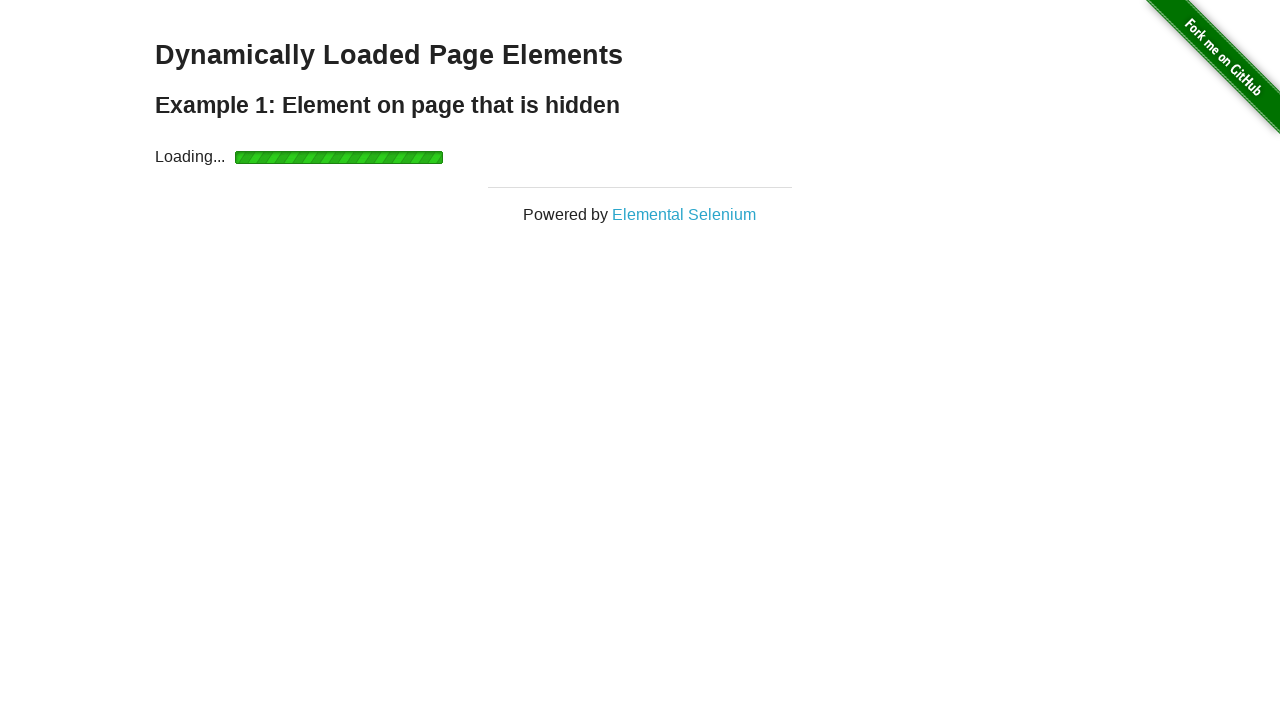

Waited for 'Hello World!' header to become visible
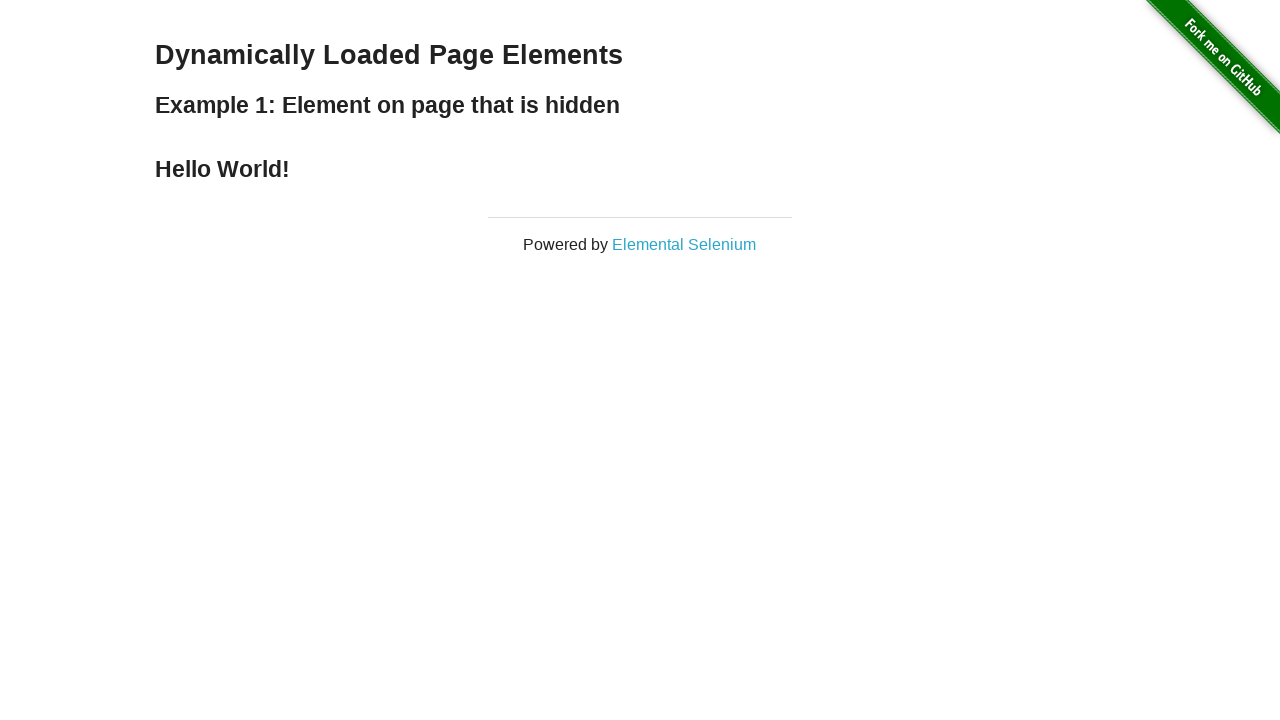

Confirmed 'Hello World!' header is visible and loaded
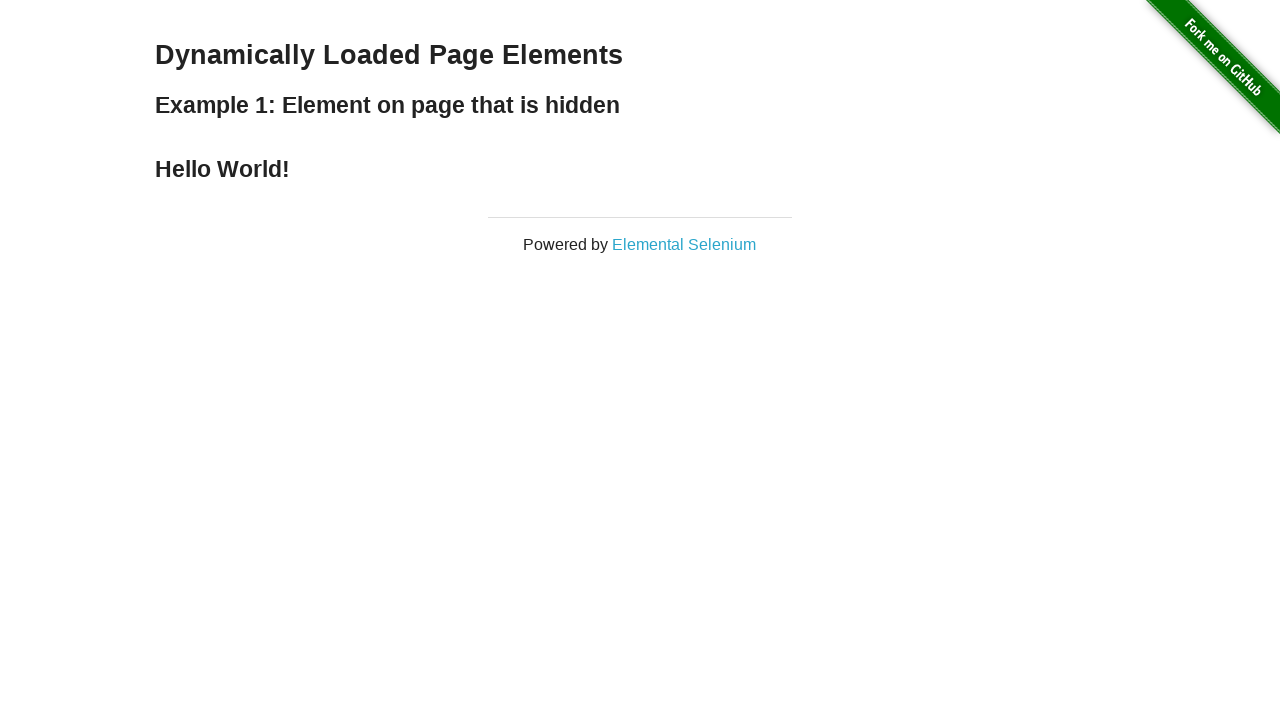

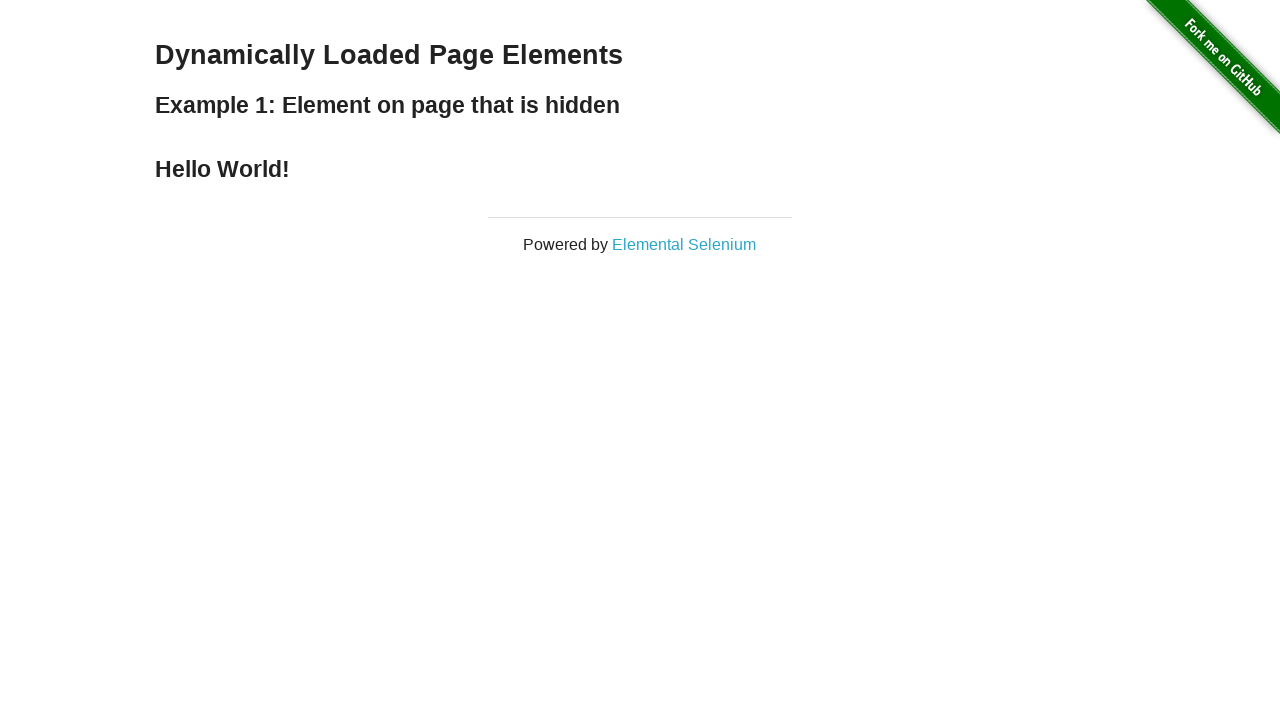